Tests that entering username but not password shows an error message requiring password

Starting URL: https://www.saucedemo.com/

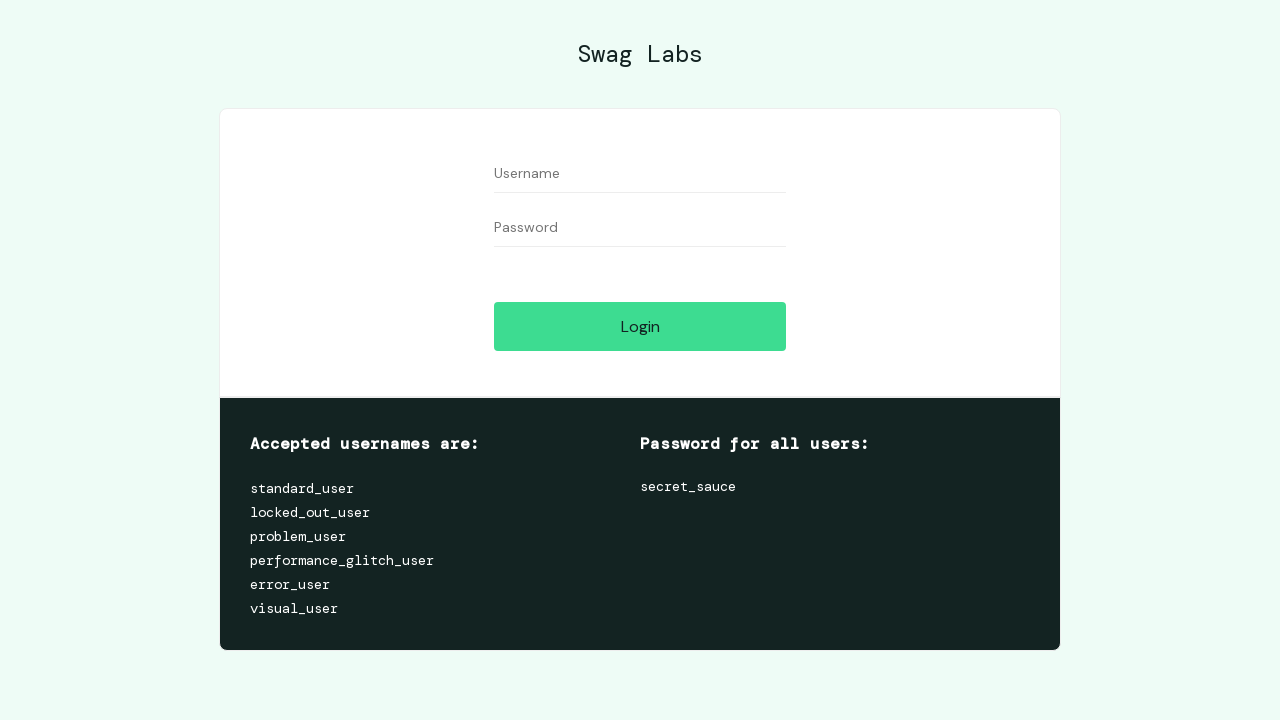

Entered username '1' in the username field on #user-name
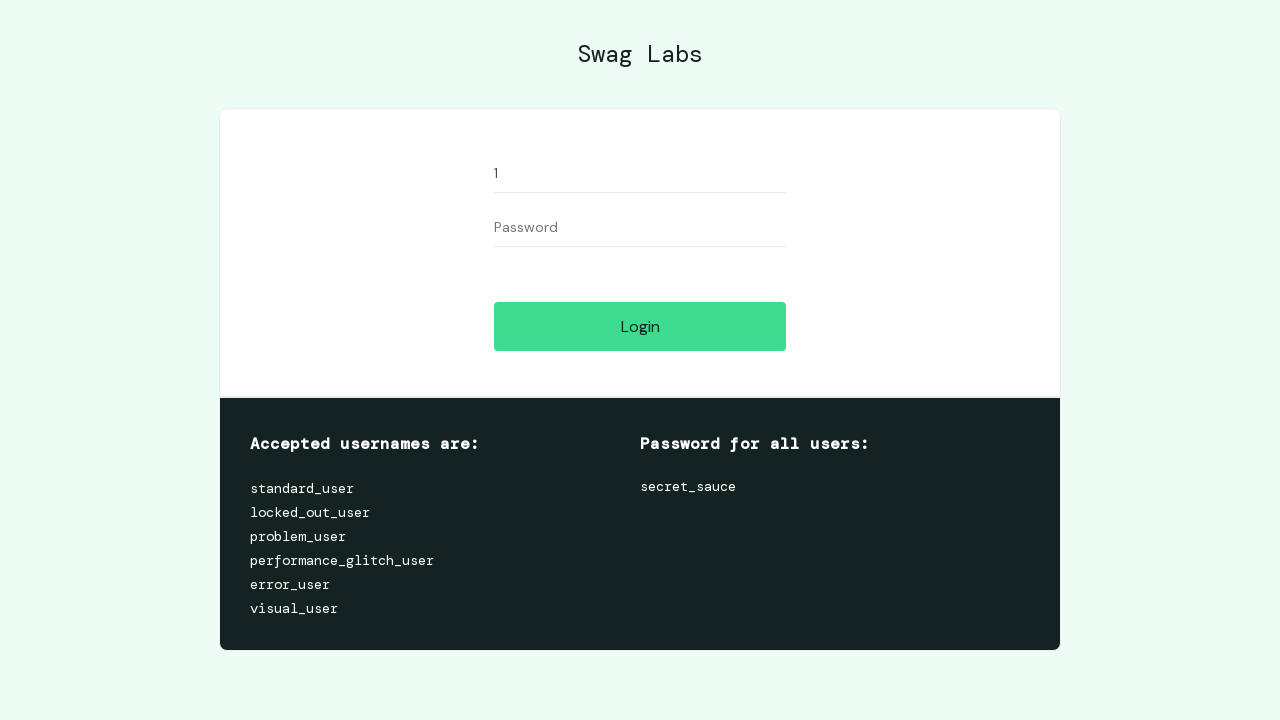

Clicked login button without entering password at (640, 326) on #login-button
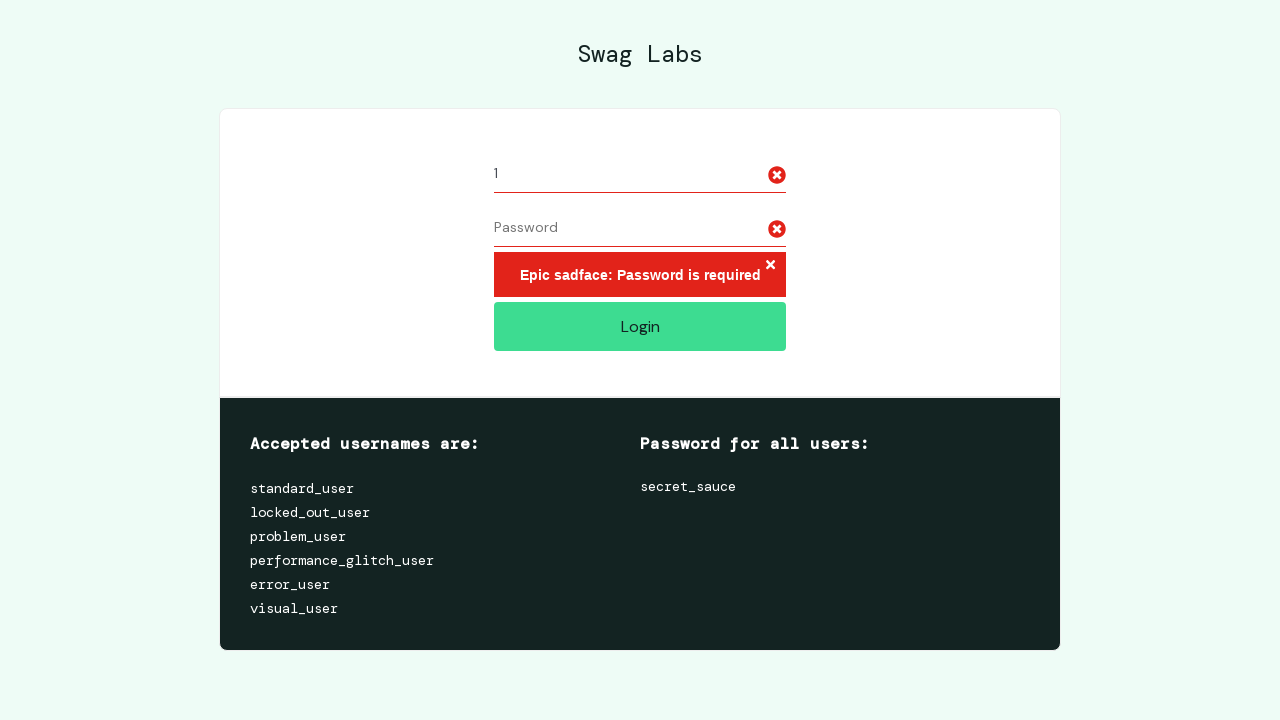

Error message appeared requiring password
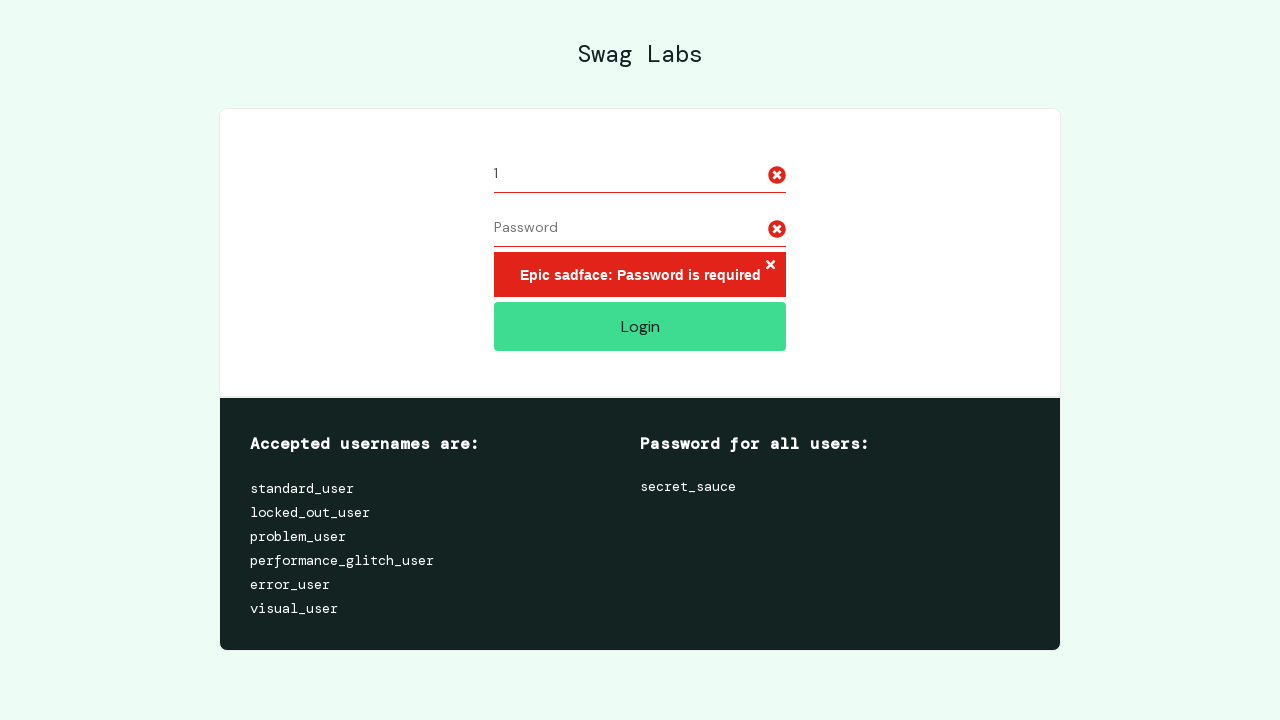

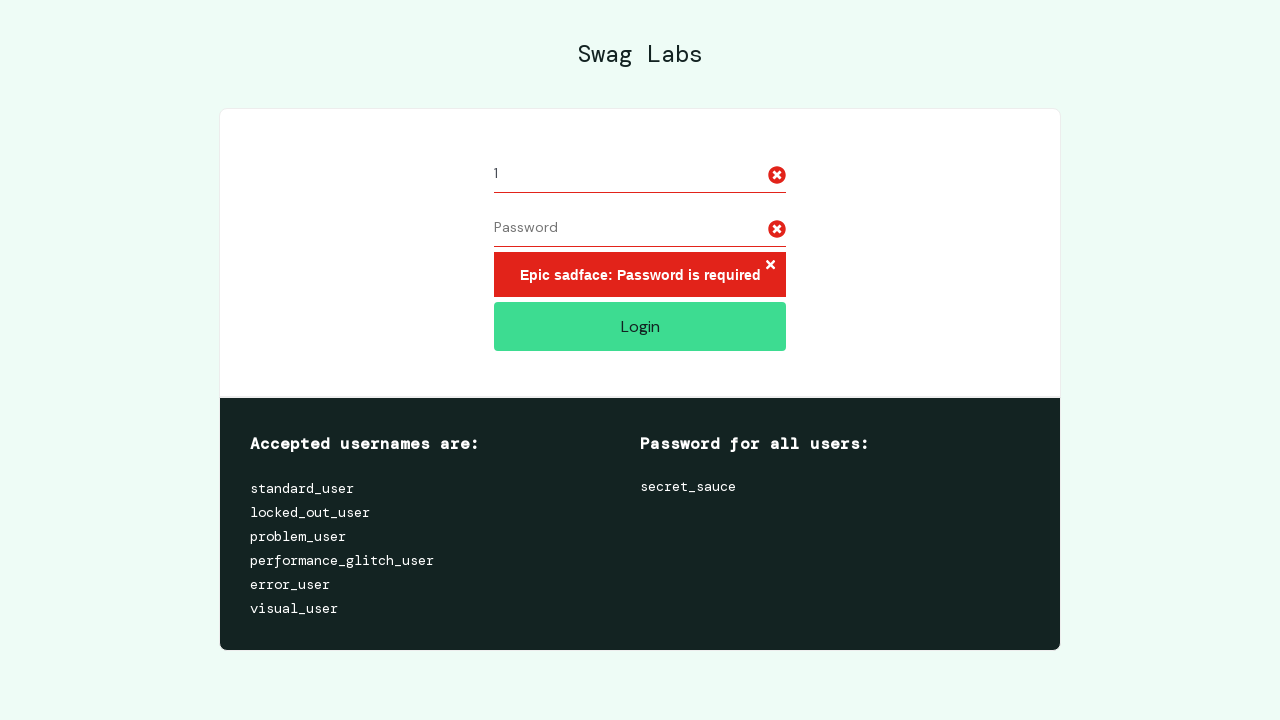